Tests Google Form custom radio buttons and checkboxes, including selecting all checkbox options

Starting URL: https://docs.google.com/forms/d/e/1FAIpQLSfiypnd69zhuDkjKgqvpID9kwO29UCzeCVrGGtbNPZXQok0jA/viewform

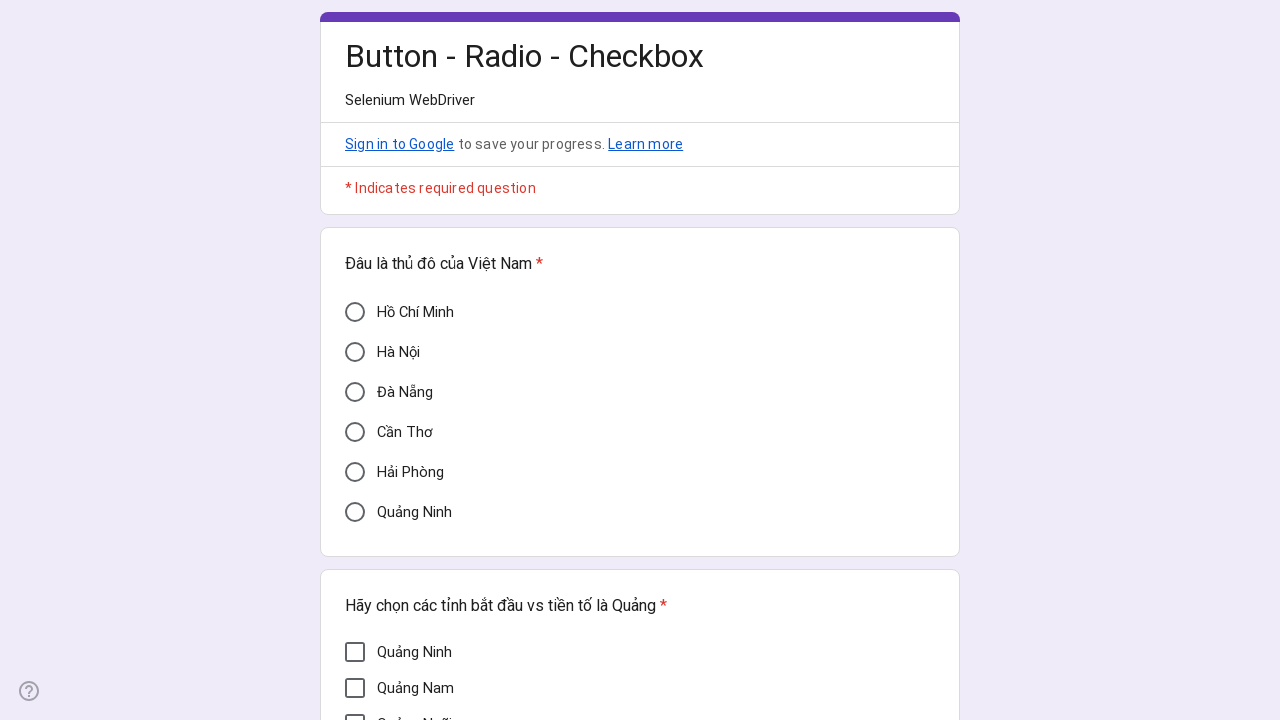

Clicked on Cần Thơ radio button at (355, 432) on div[aria-label='Cần Thơ']
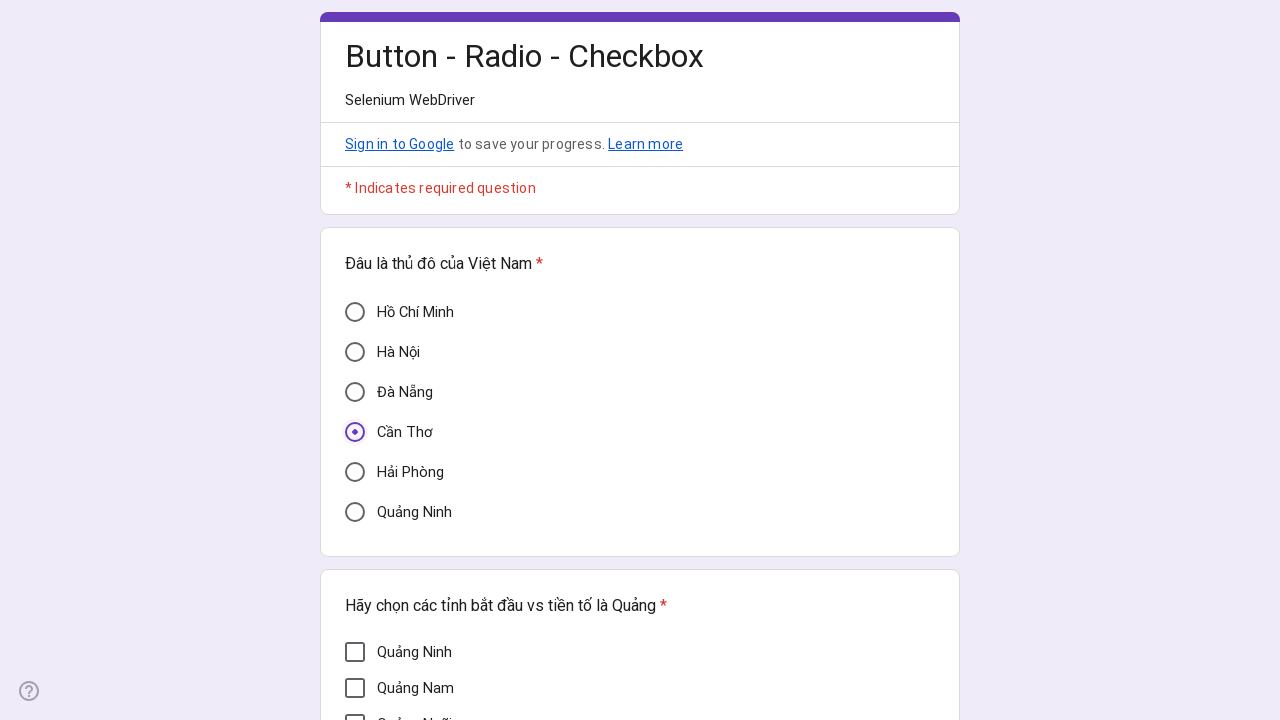

Verified Cần Thơ radio button is visible and selected
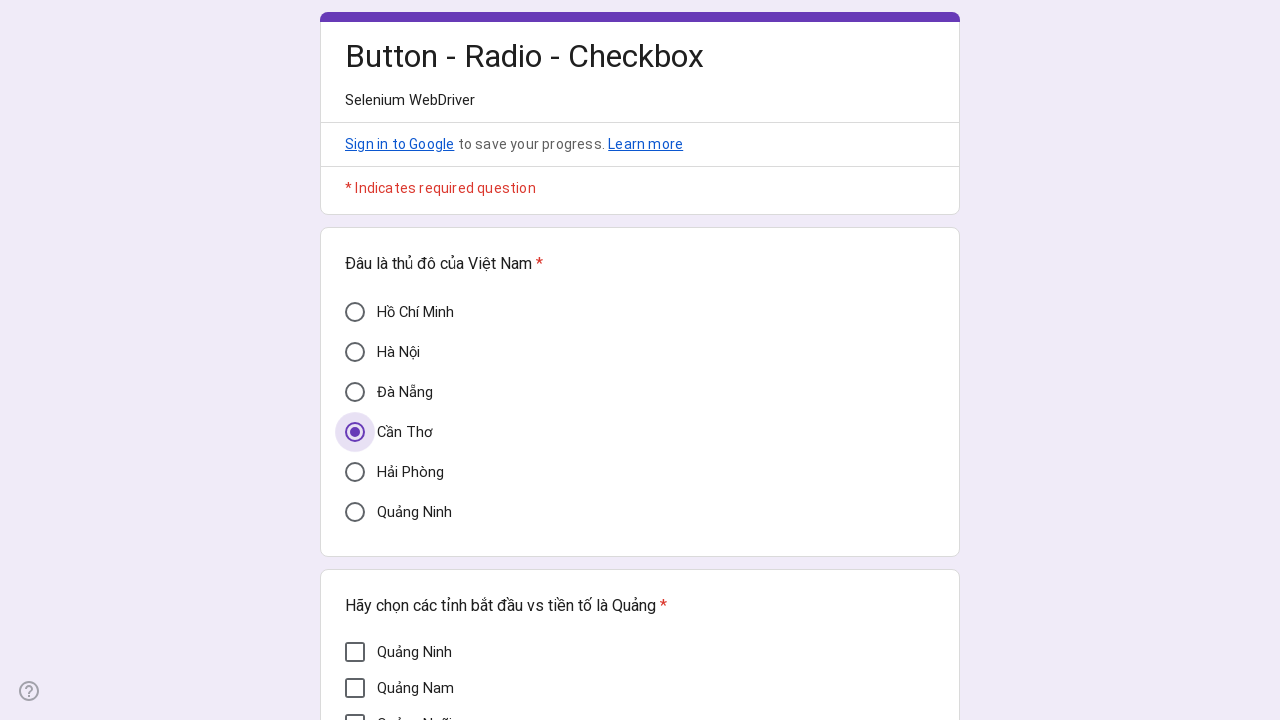

Confirmed Cần Thơ radio button aria-checked attribute is 'true'
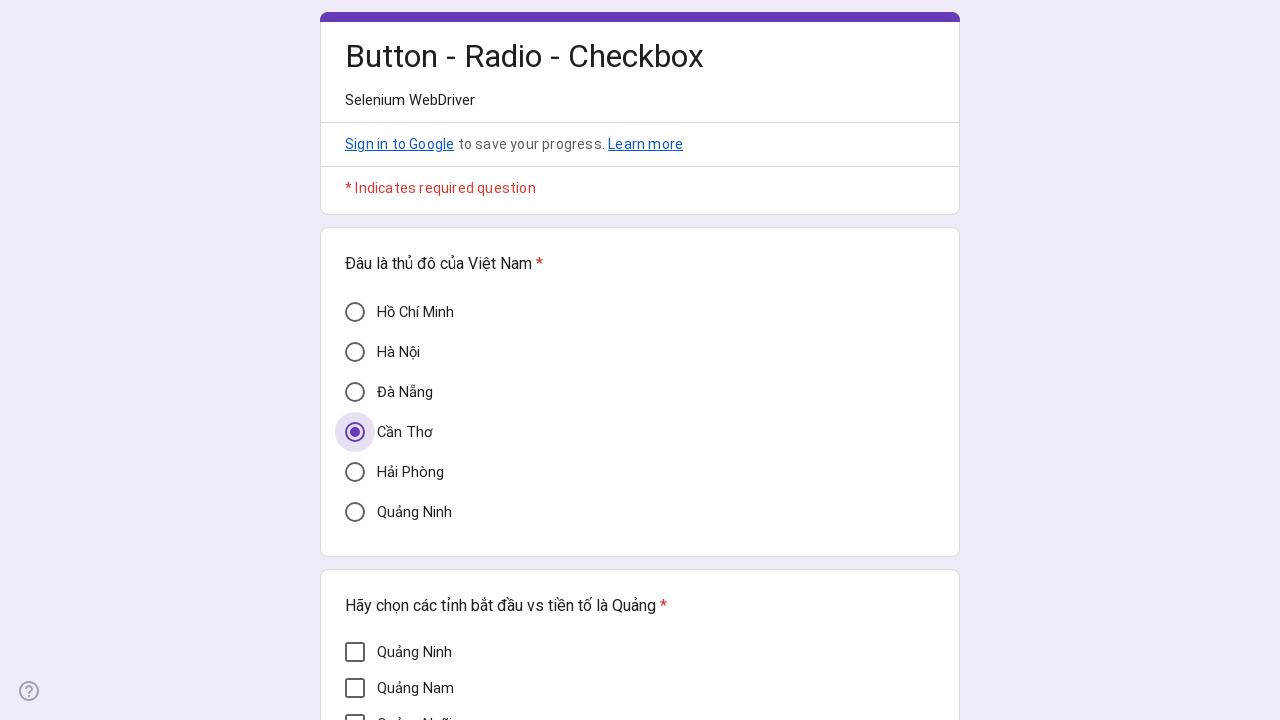

Clicked on Mì Quảng checkbox at (355, 377) on div[aria-label='Mì Quảng']
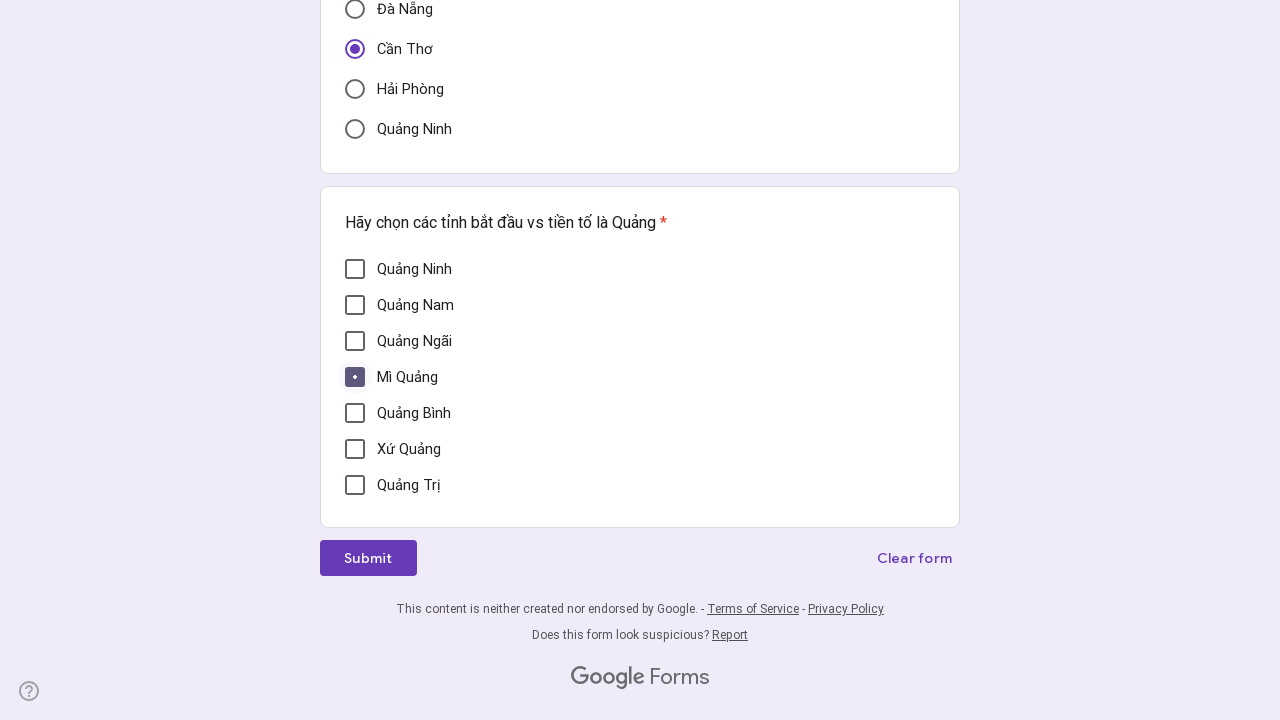

Verified Mì Quảng checkbox is selected
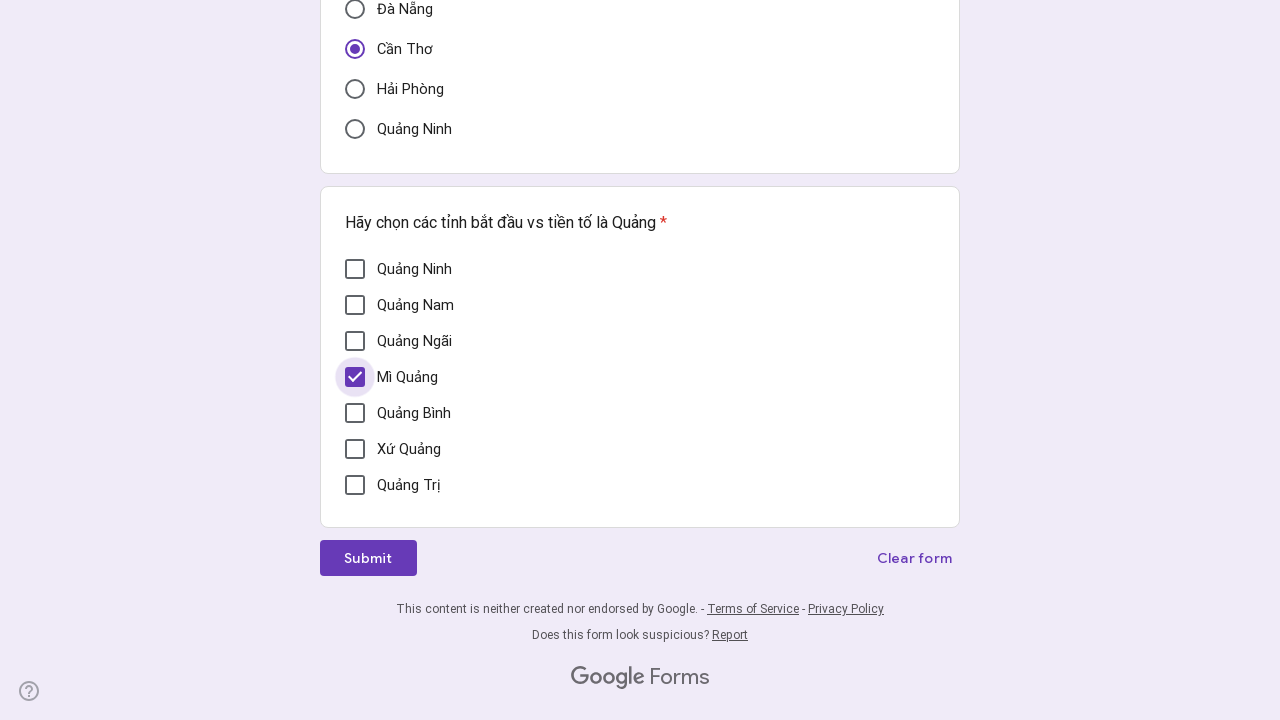

Retrieved all checkbox elements
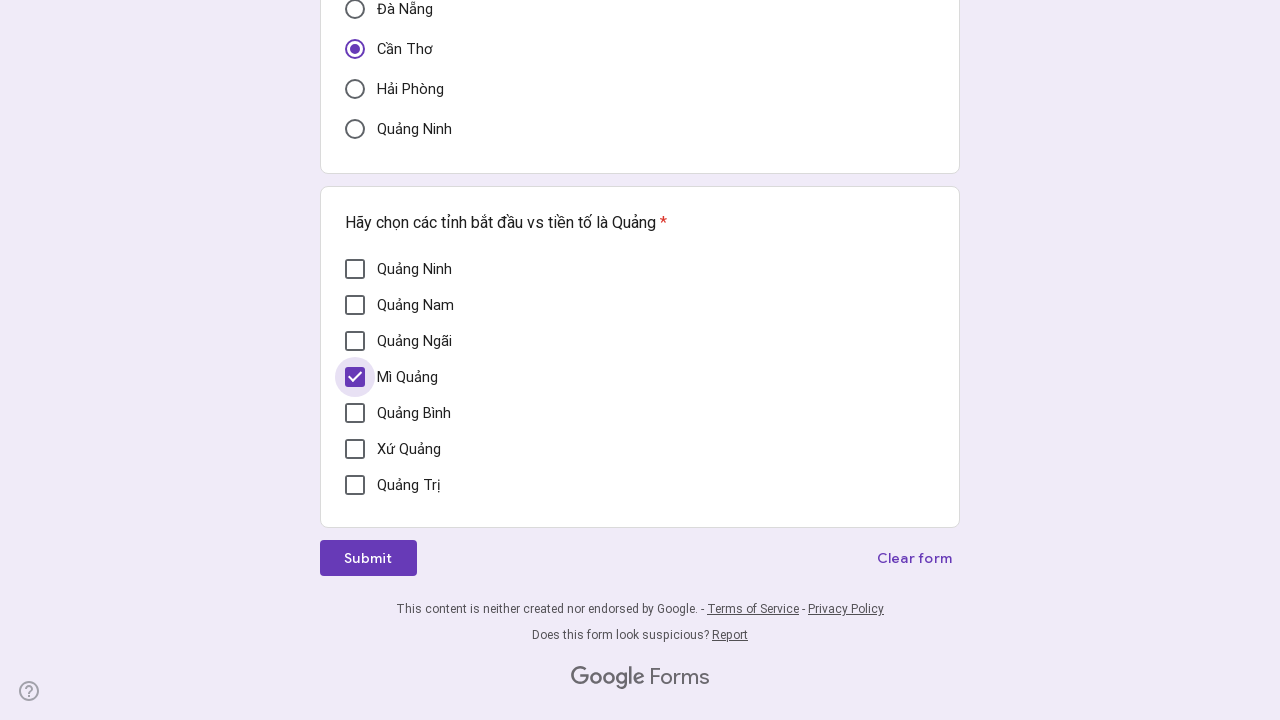

Clicked on unchecked checkbox to select it at (355, 269) on div[role='checkbox'] >> nth=0
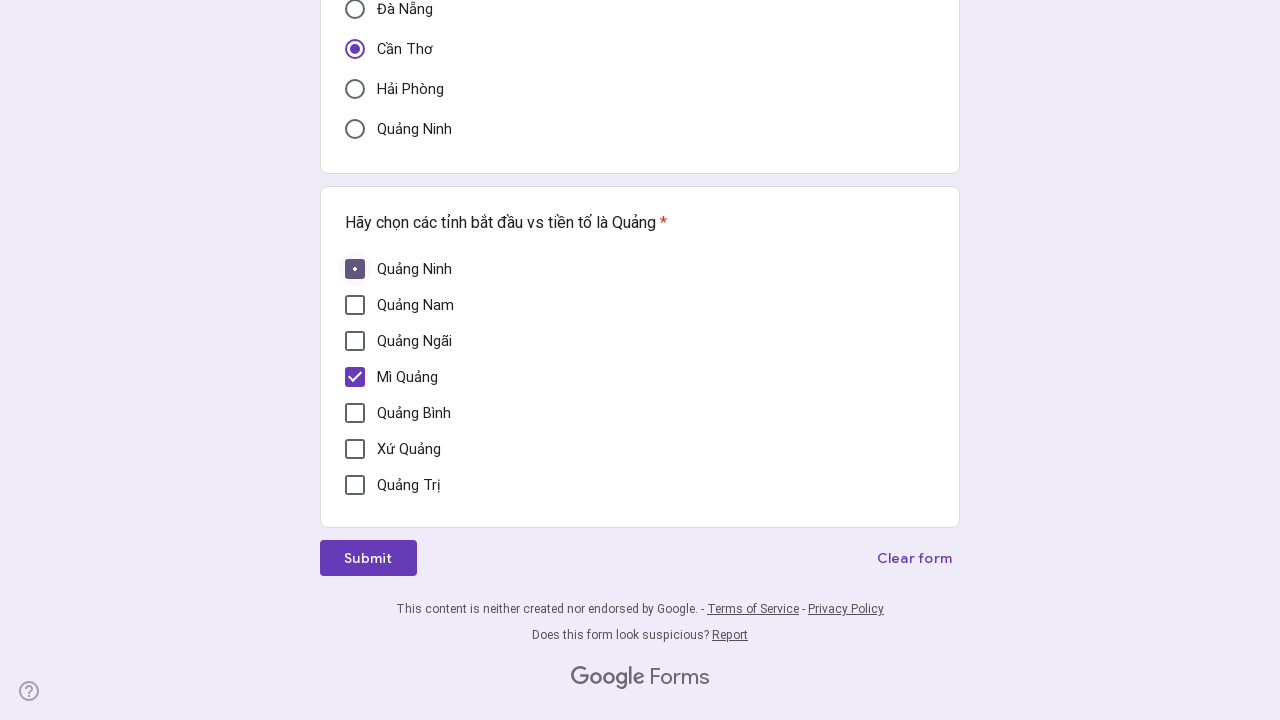

Clicked on unchecked checkbox to select it at (355, 305) on div[role='checkbox'] >> nth=1
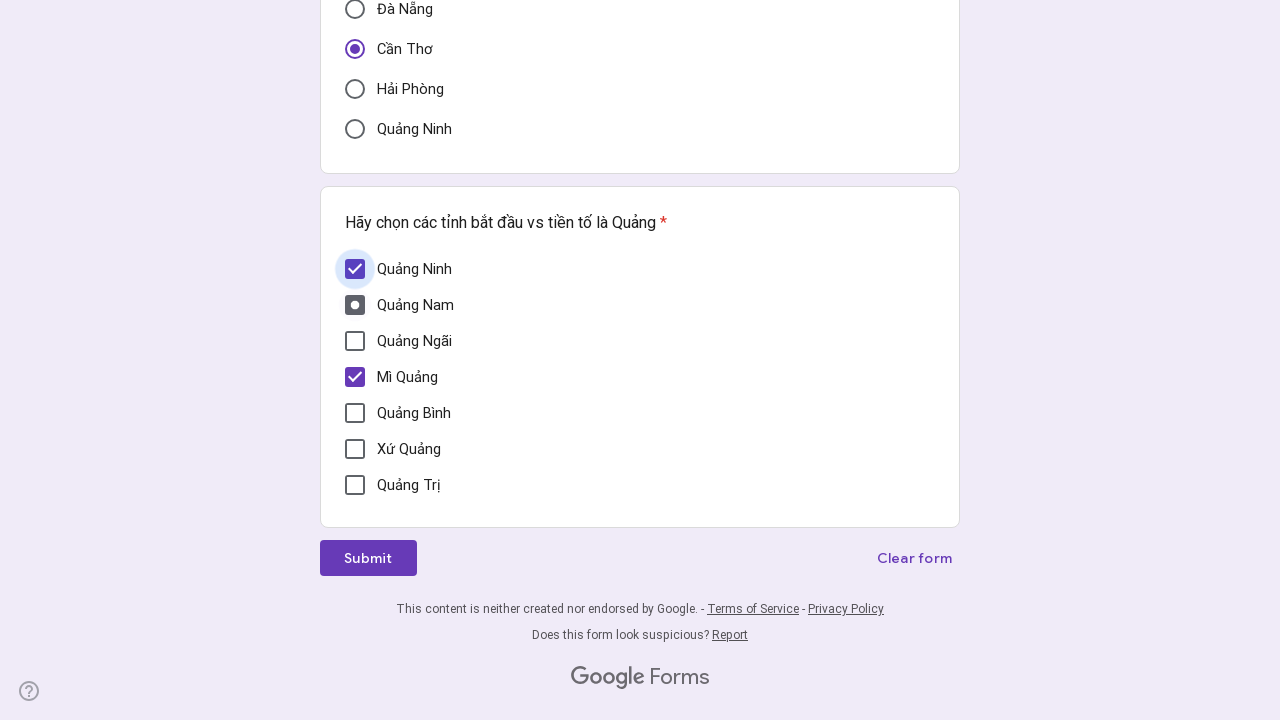

Clicked on unchecked checkbox to select it at (355, 341) on div[role='checkbox'] >> nth=2
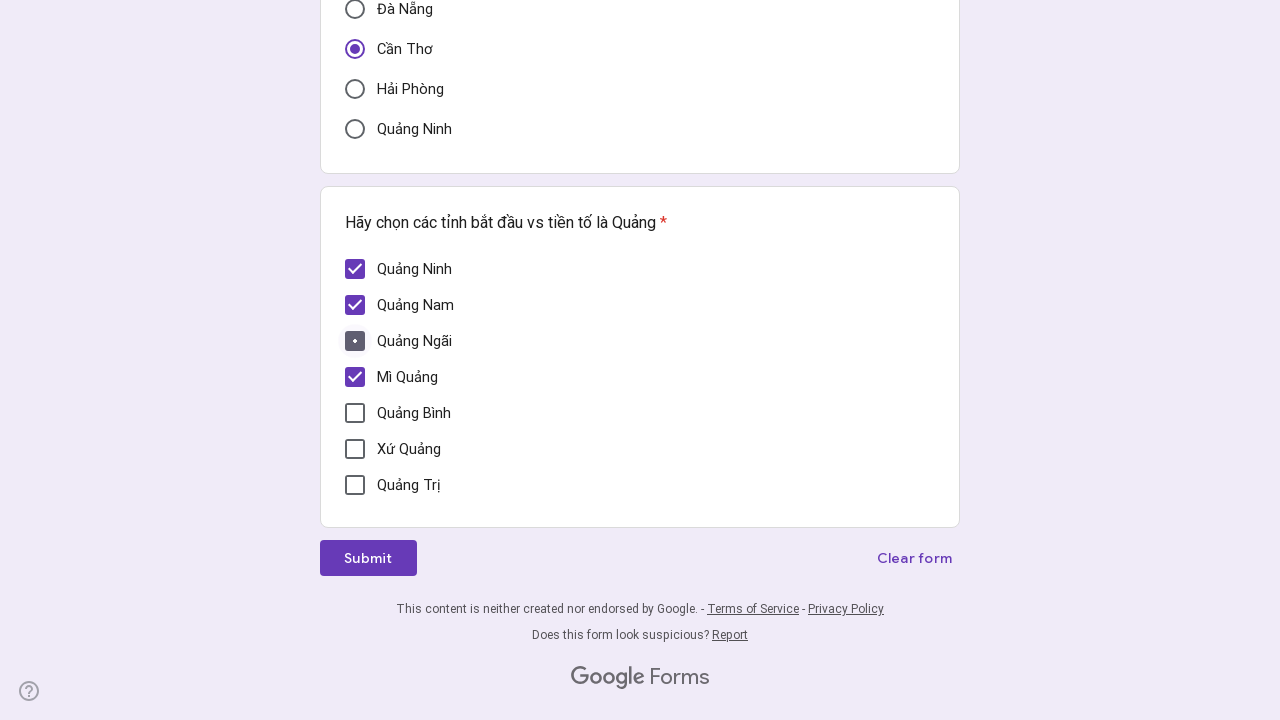

Clicked on unchecked checkbox to select it at (355, 413) on div[role='checkbox'] >> nth=4
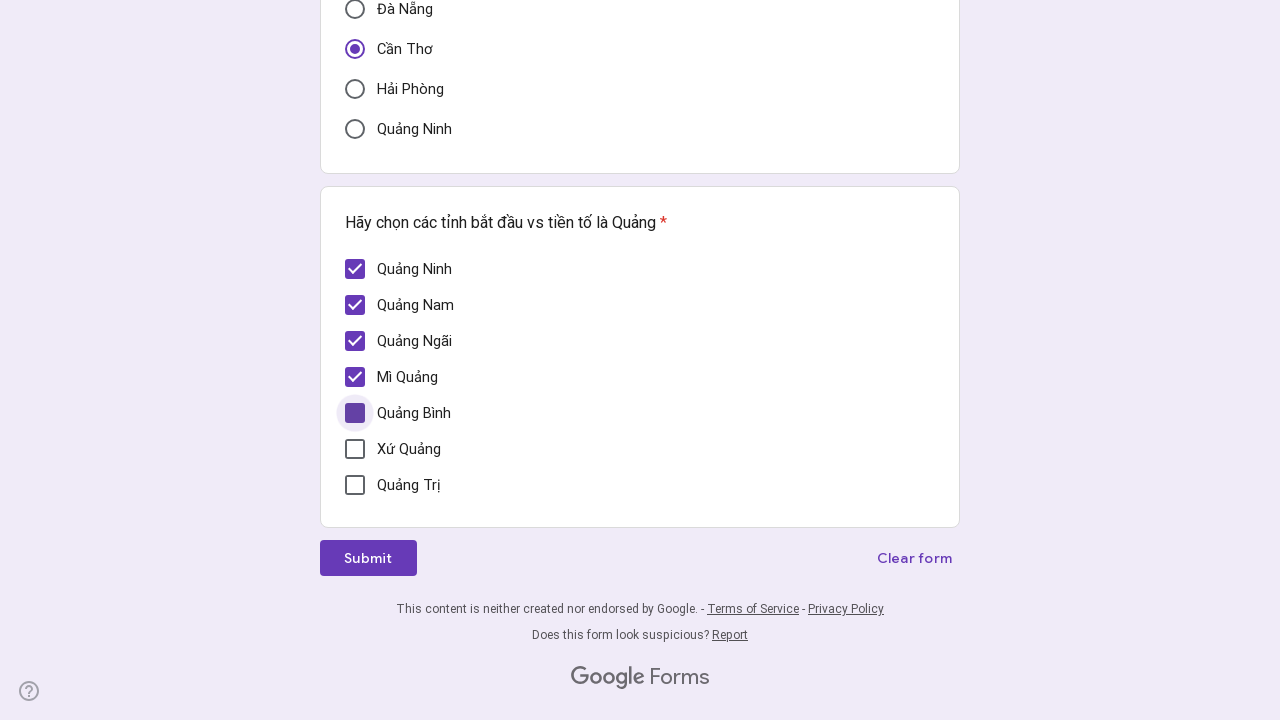

Clicked on unchecked checkbox to select it at (355, 449) on div[role='checkbox'] >> nth=5
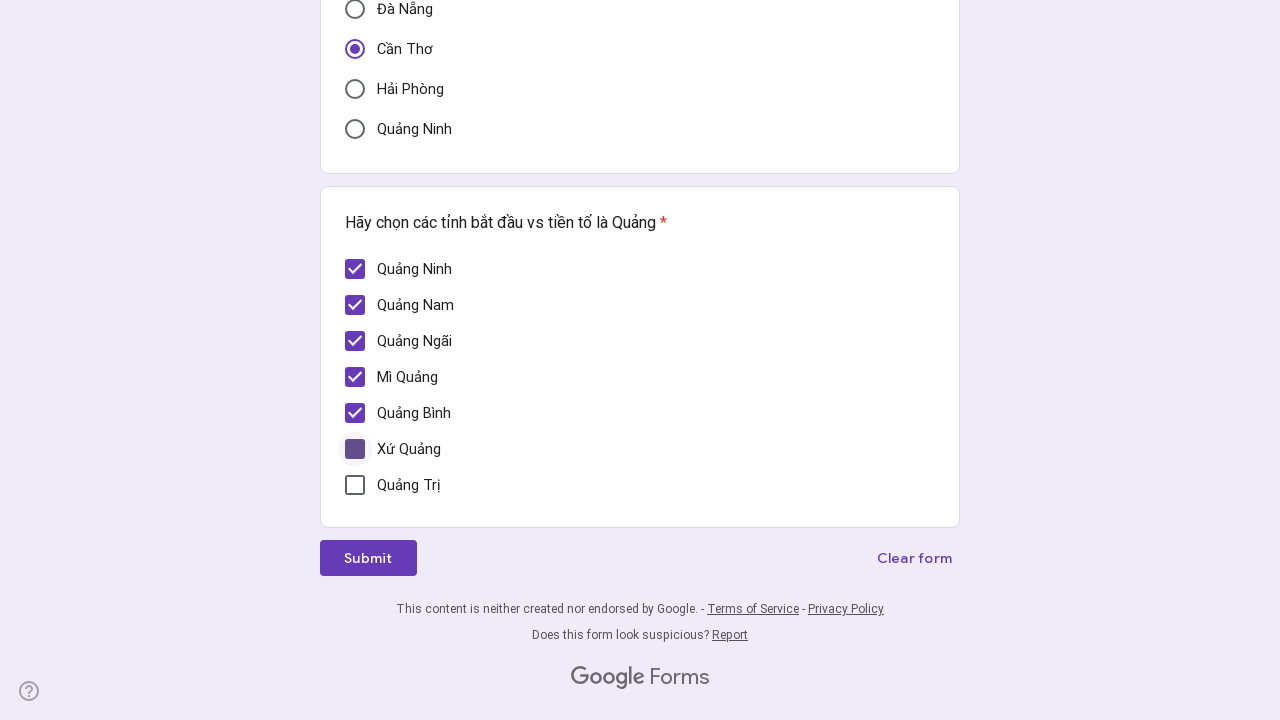

Clicked on unchecked checkbox to select it at (355, 485) on div[role='checkbox'] >> nth=6
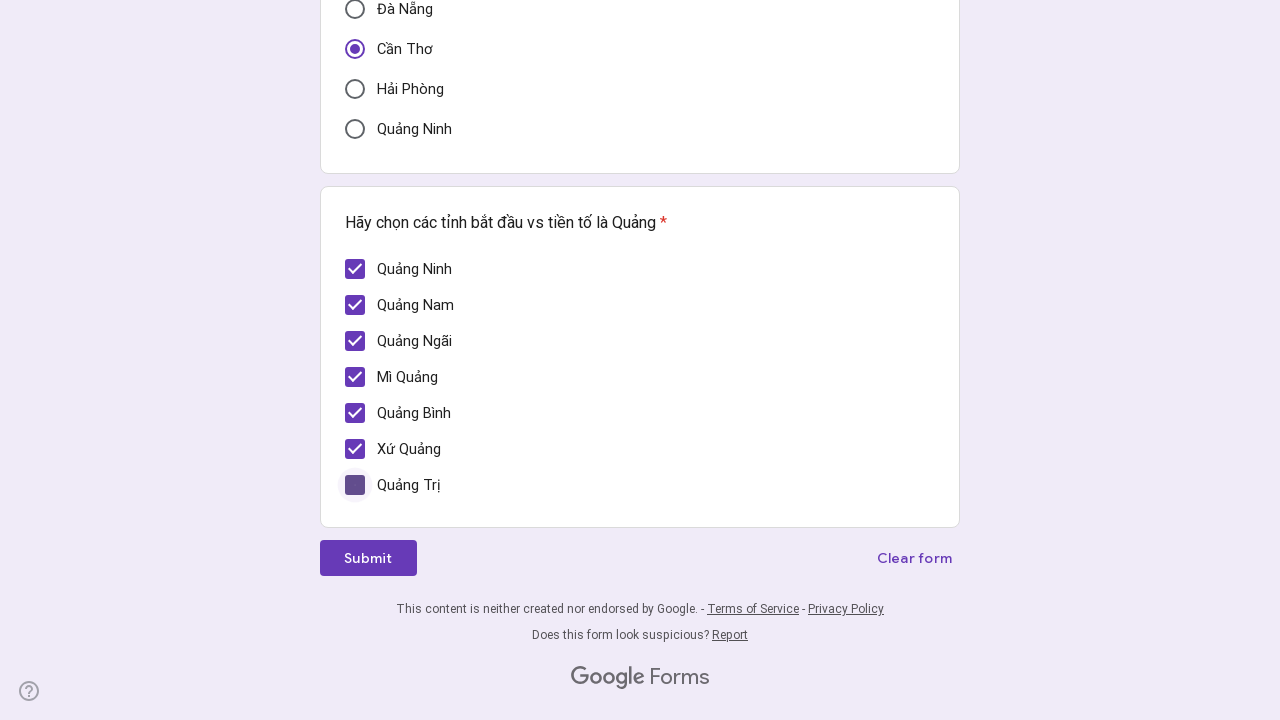

Verified checkbox is selected
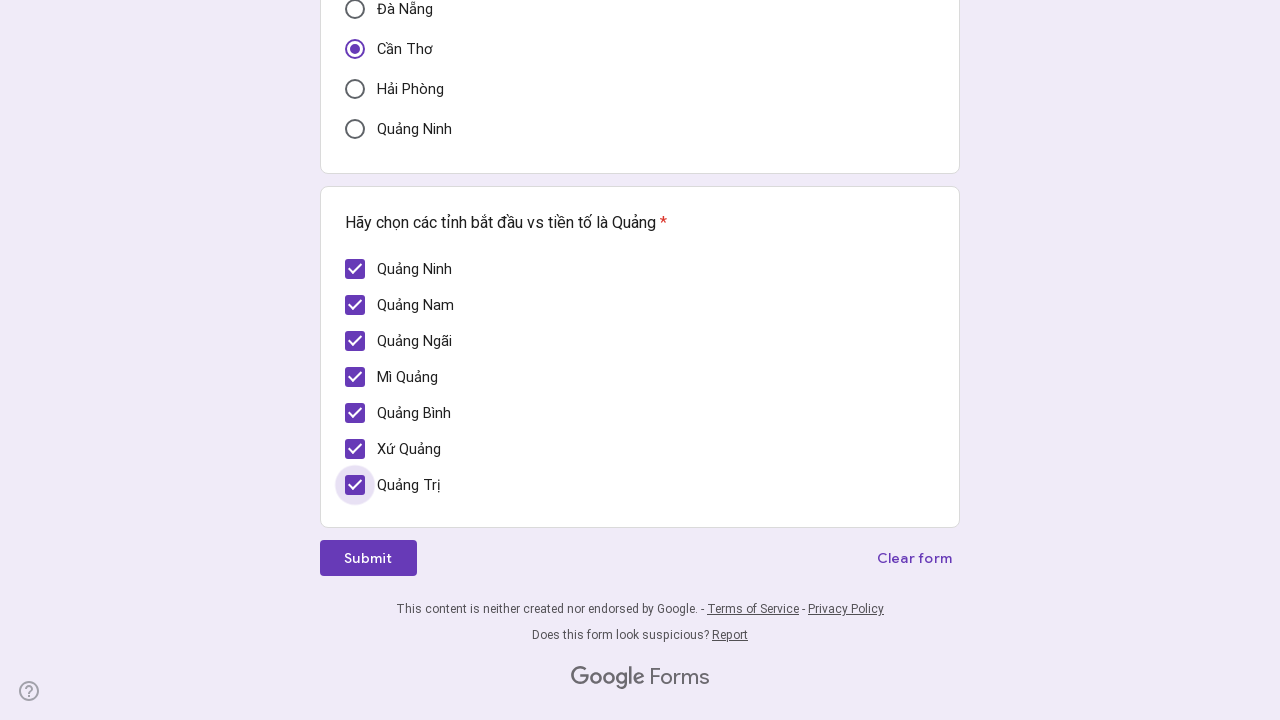

Verified checkbox is selected
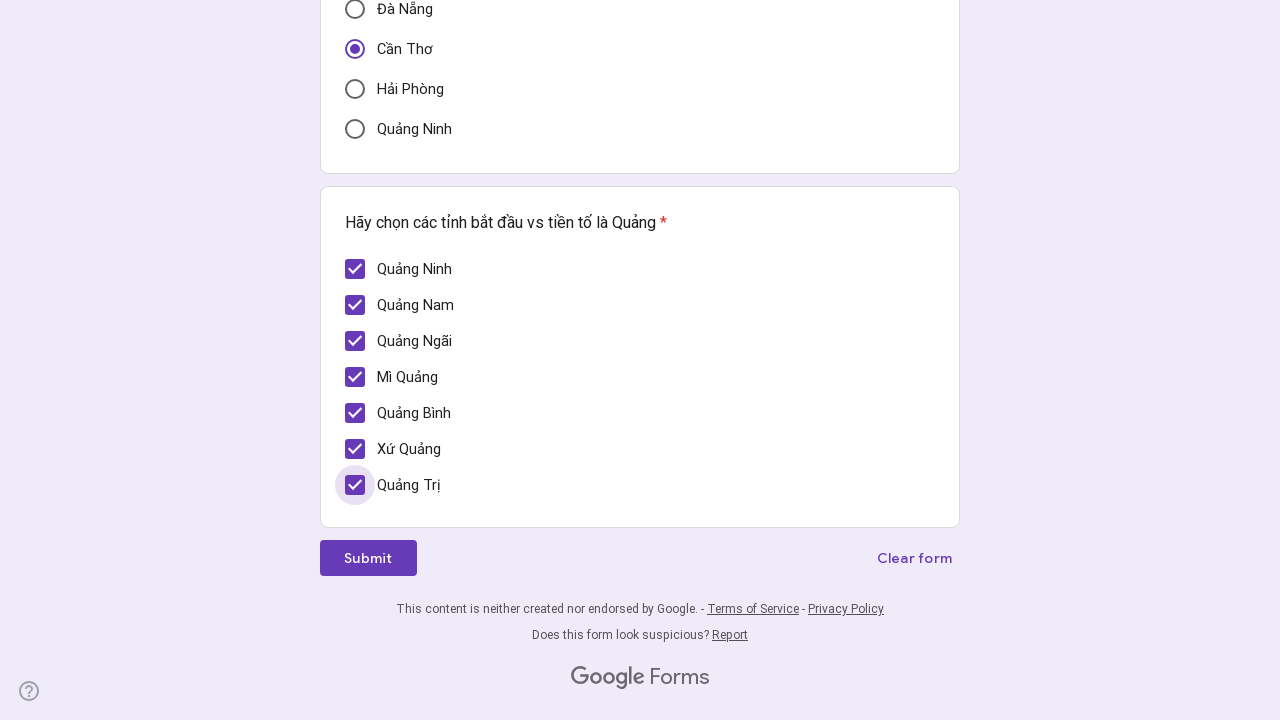

Verified checkbox is selected
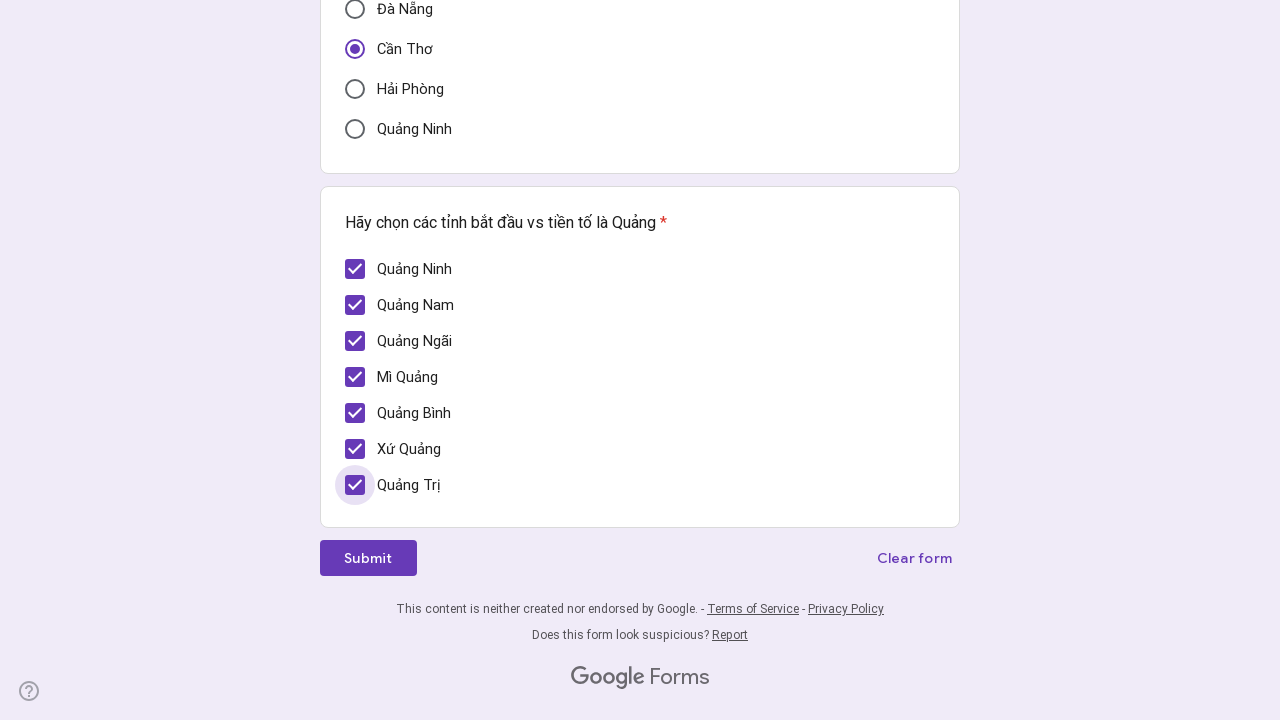

Verified checkbox is selected
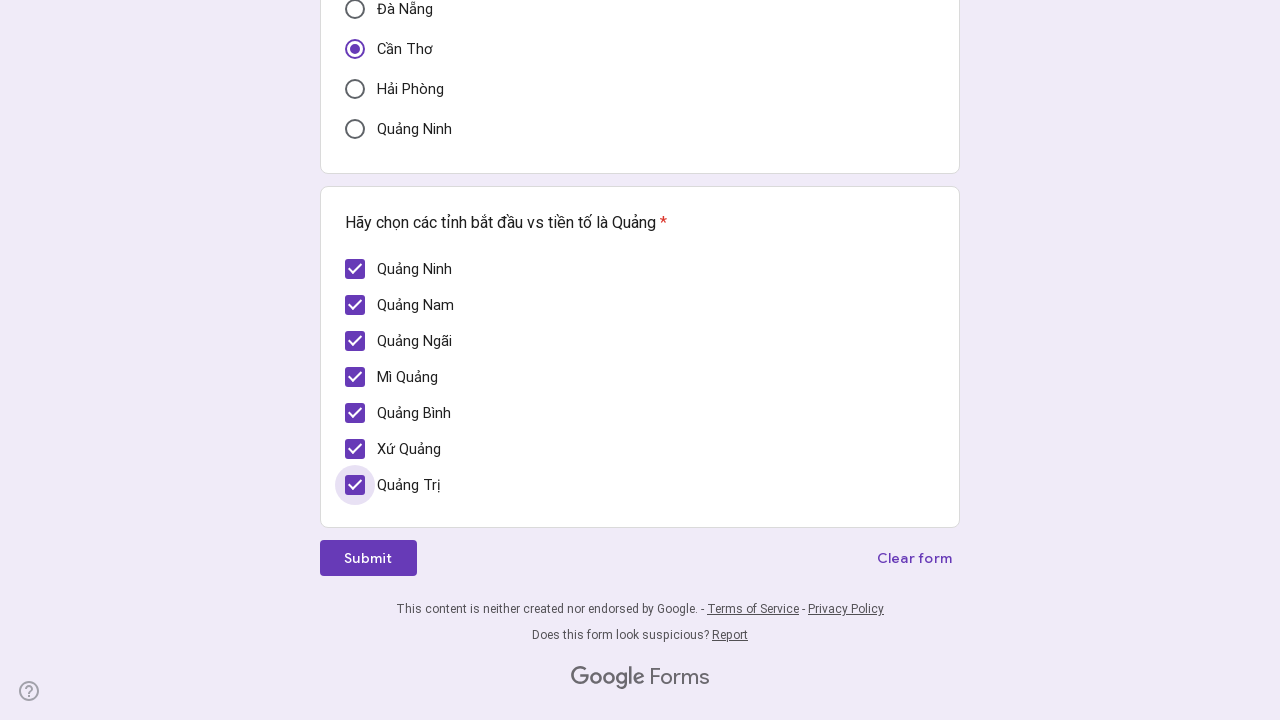

Verified checkbox is selected
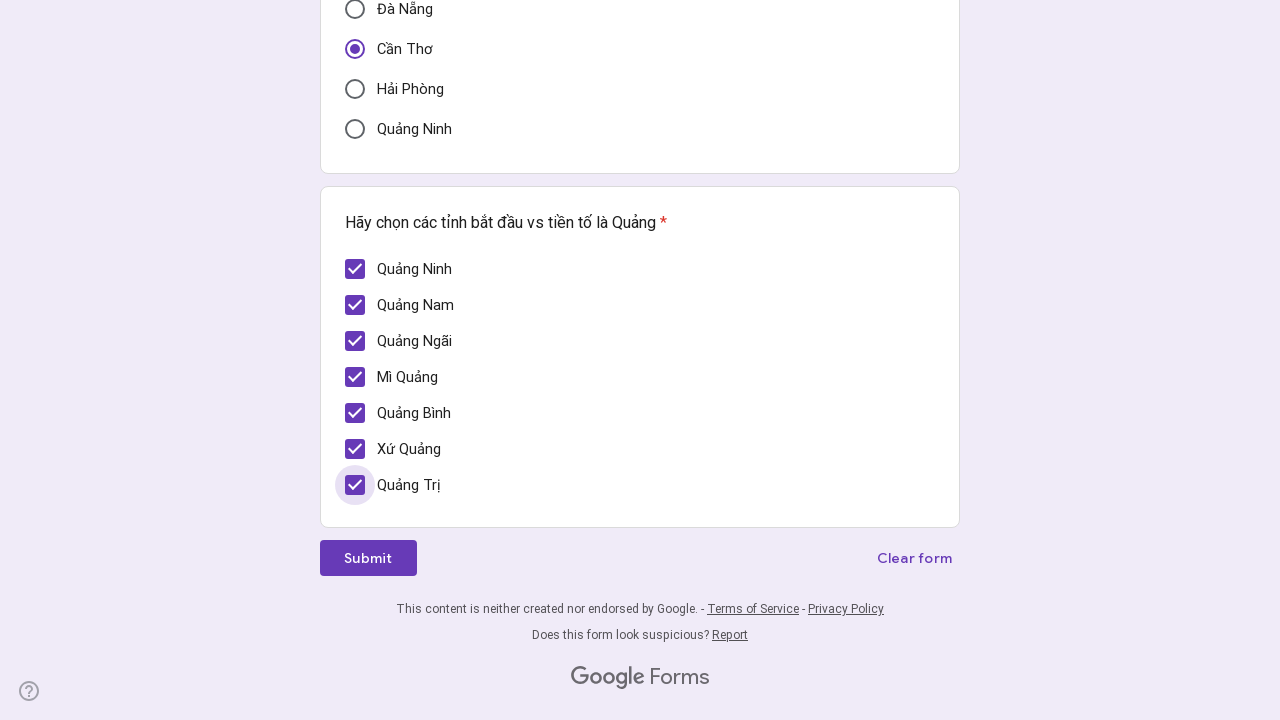

Verified checkbox is selected
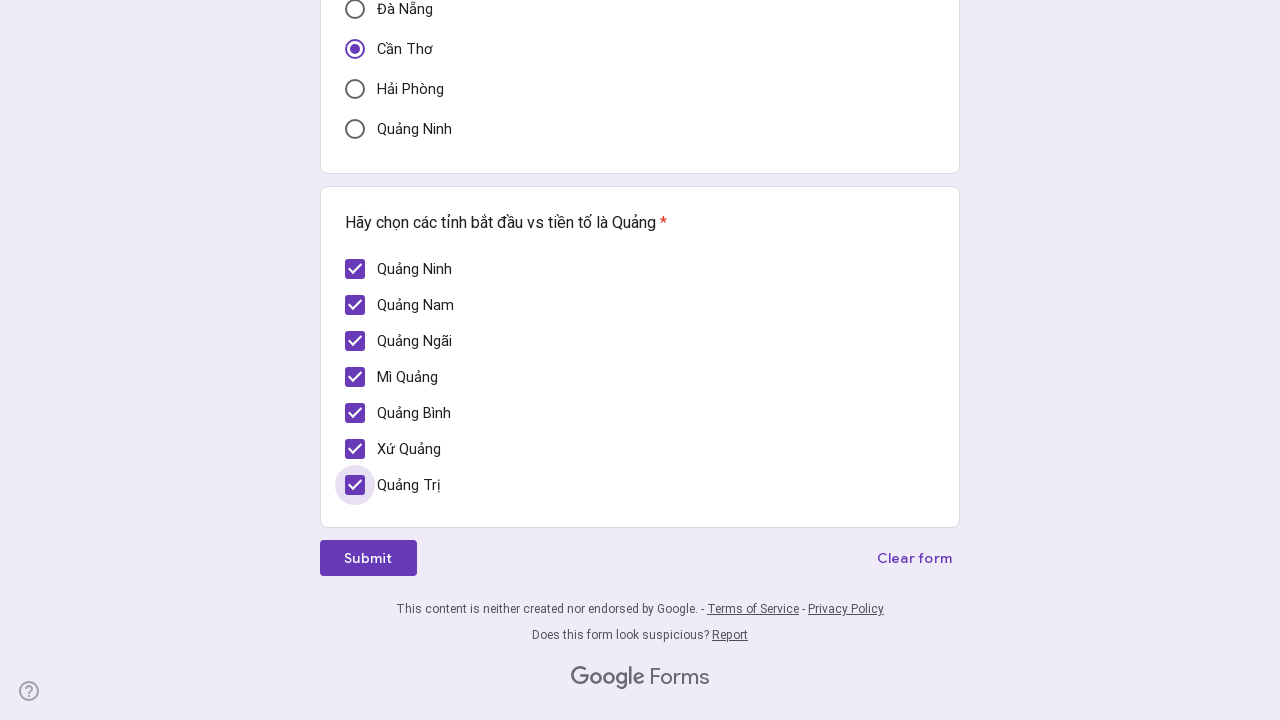

Verified checkbox is selected
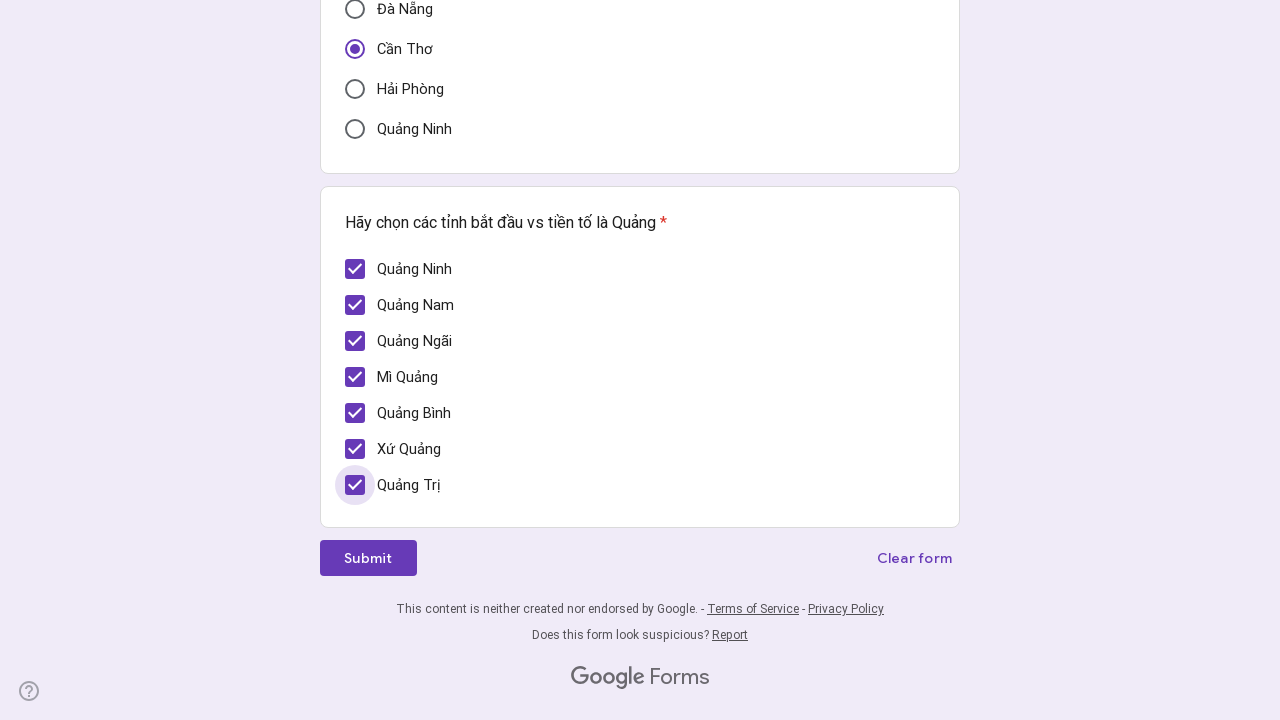

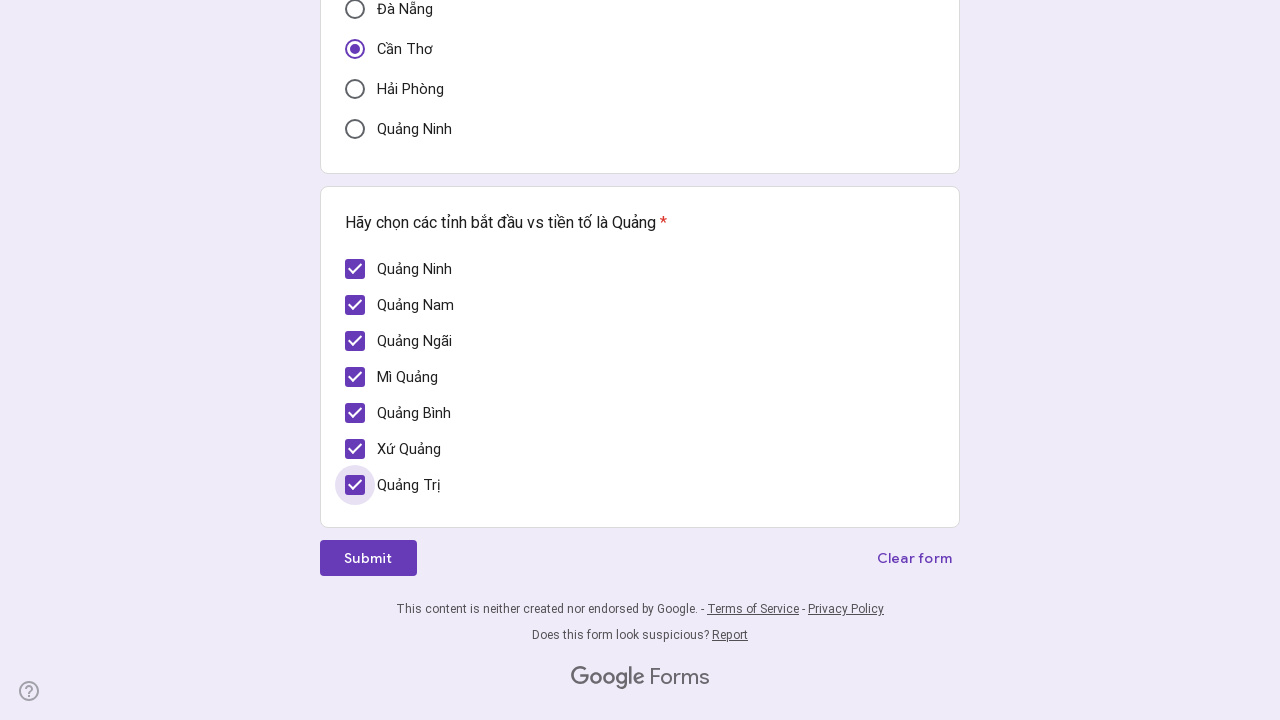